Validates the dynamic link opens the demoqa.com homepage in a new tab when clicked.

Starting URL: https://demoqa.com/links

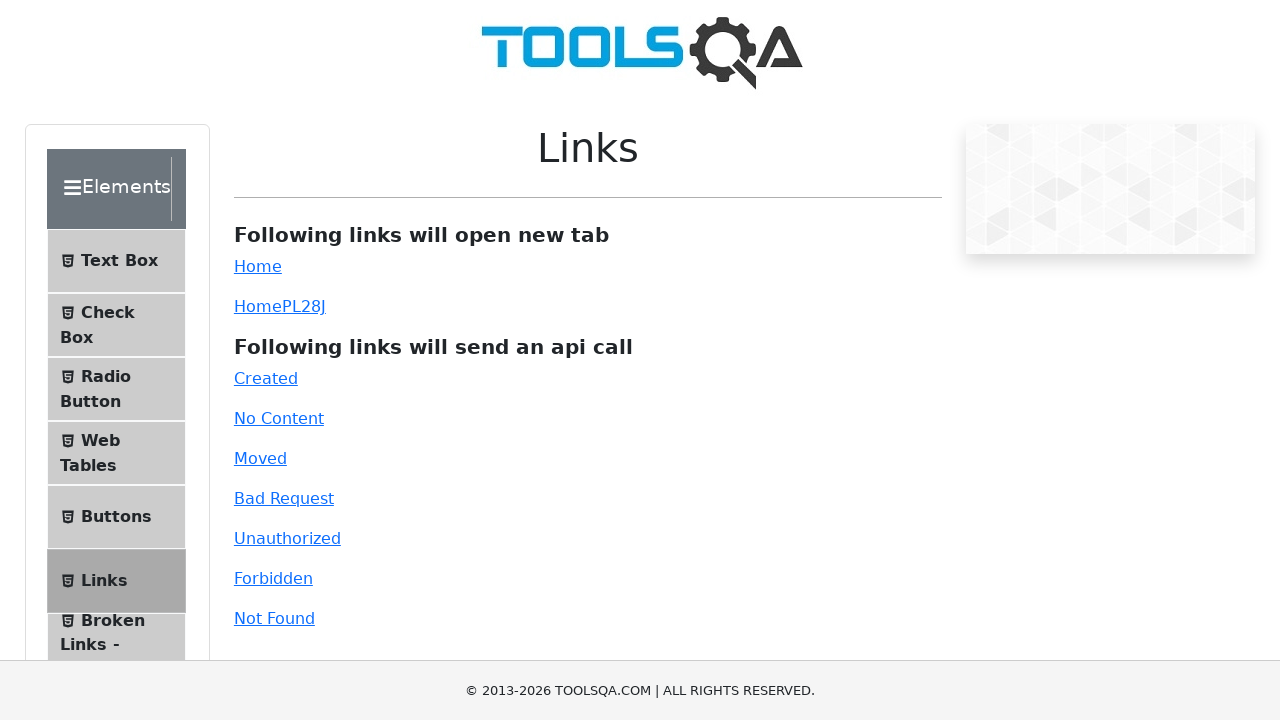

Located the dynamic link element
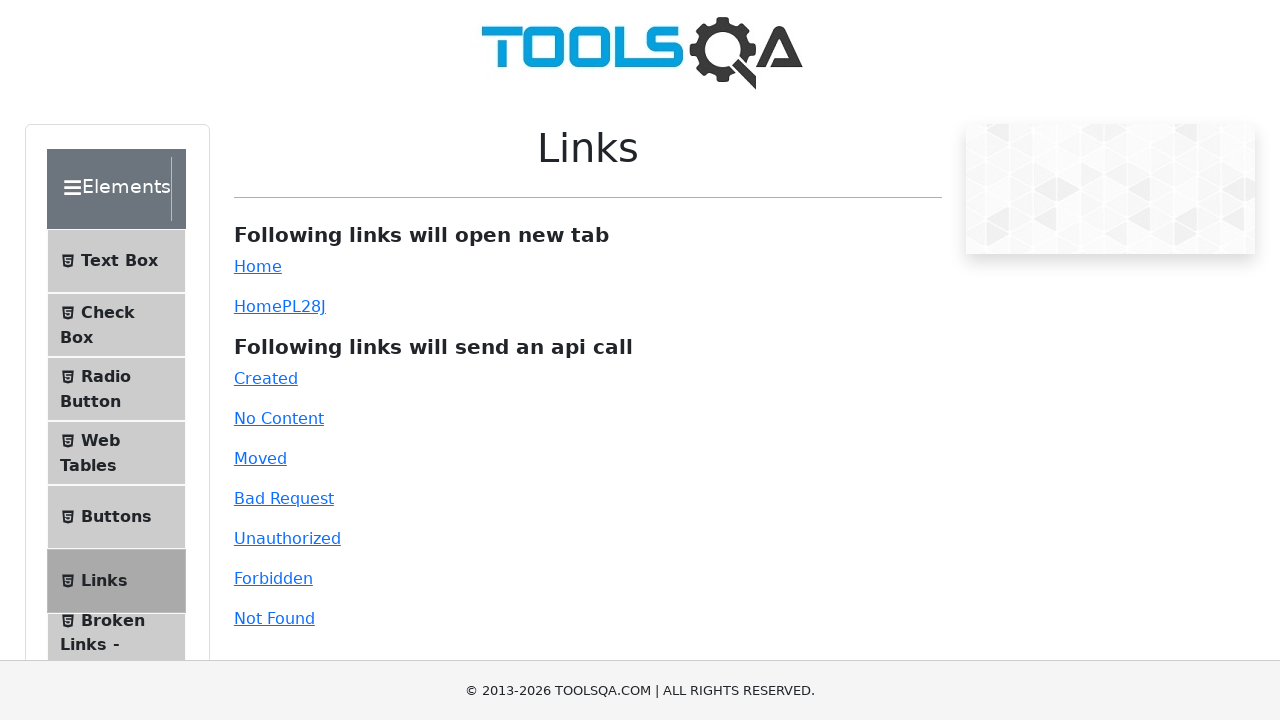

Retrieved href attribute from dynamic link
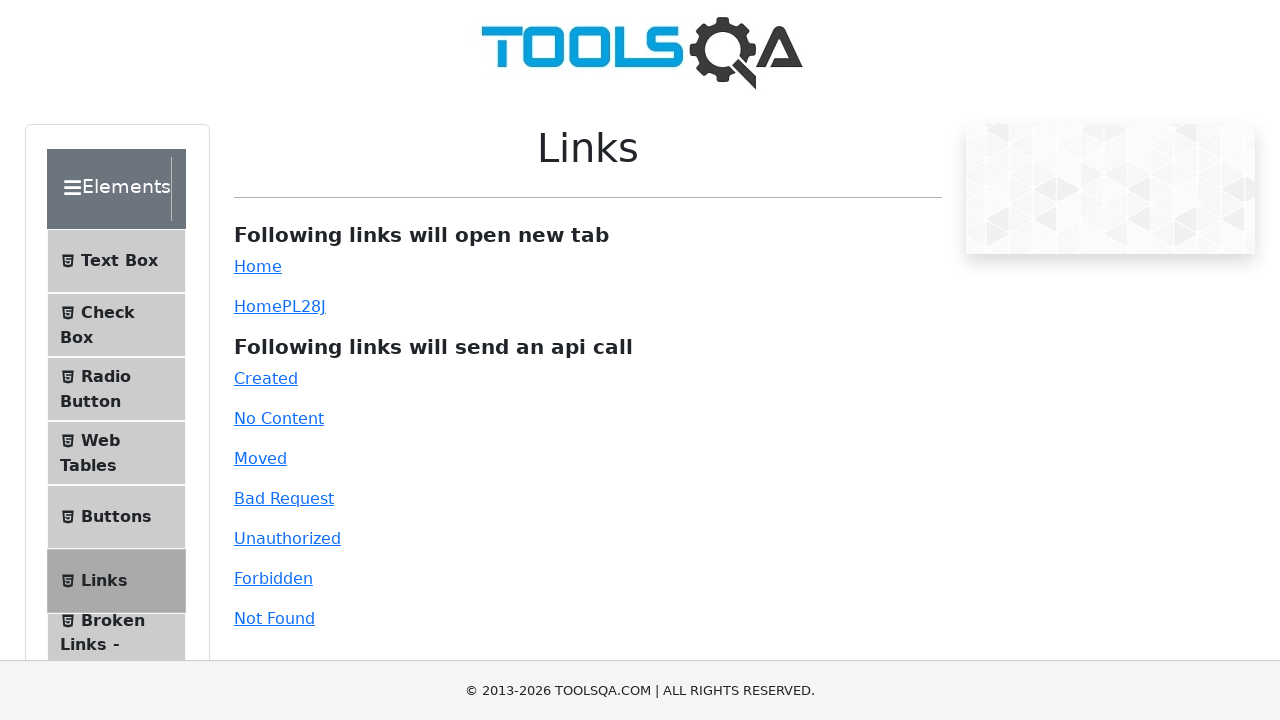

Verified href contains https://demoqa.com
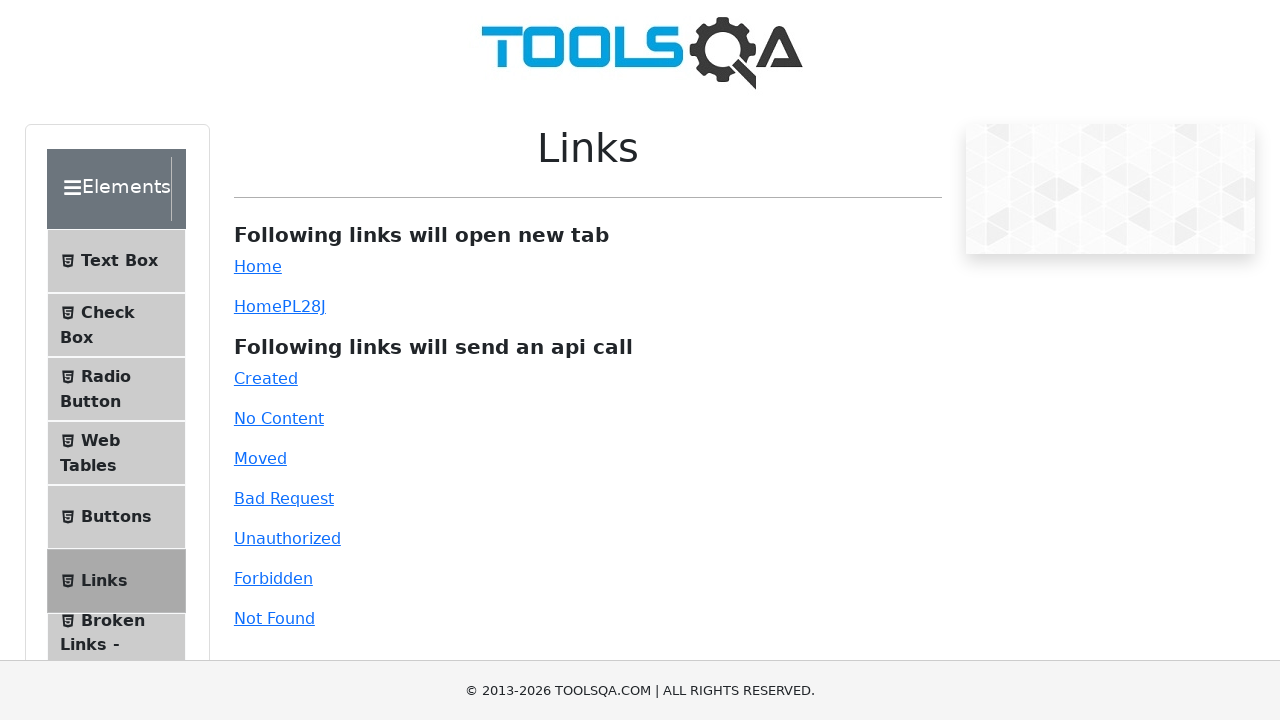

Scrolled dynamic link into view
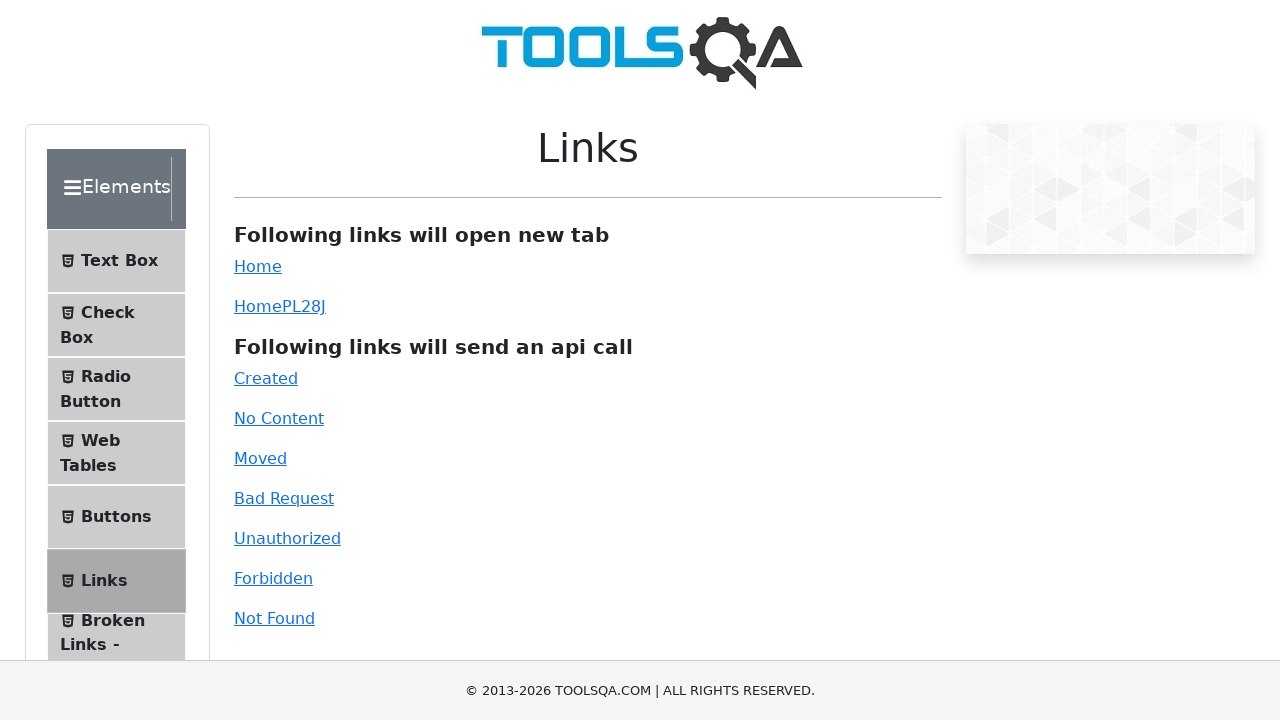

Clicked dynamic link to open in new tab at (258, 306) on #dynamicLink
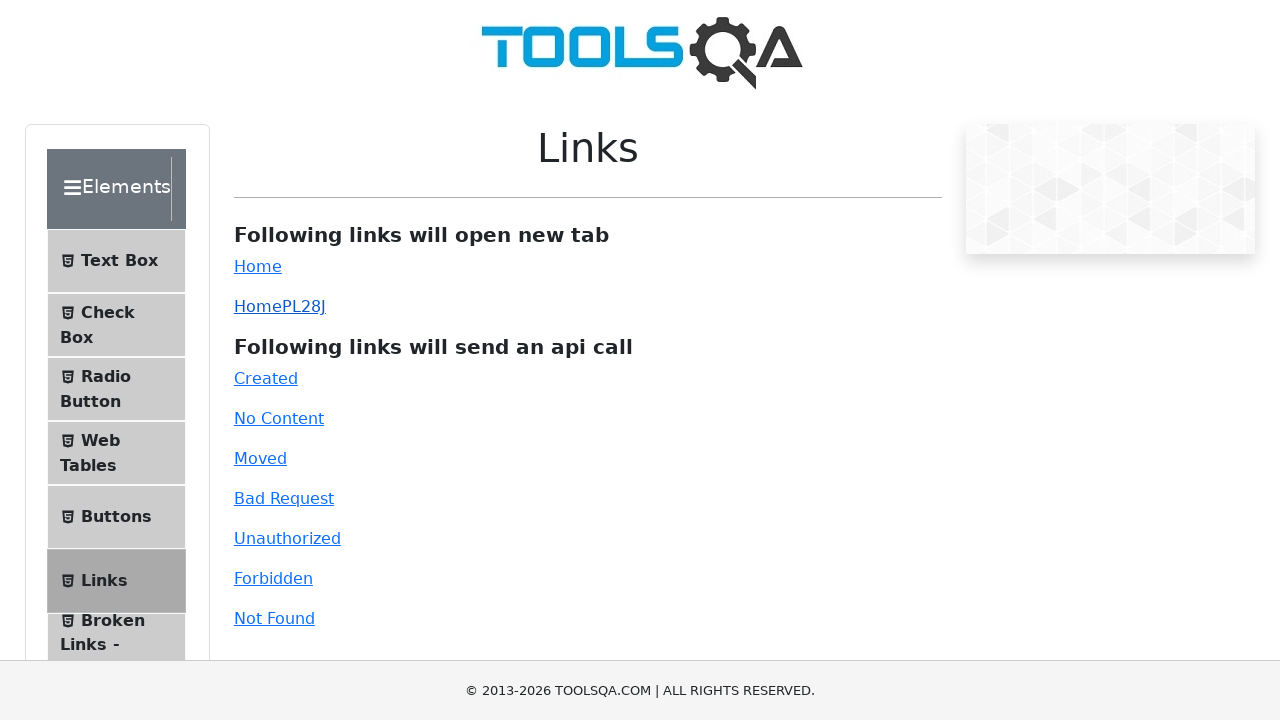

Captured new page (tab) reference
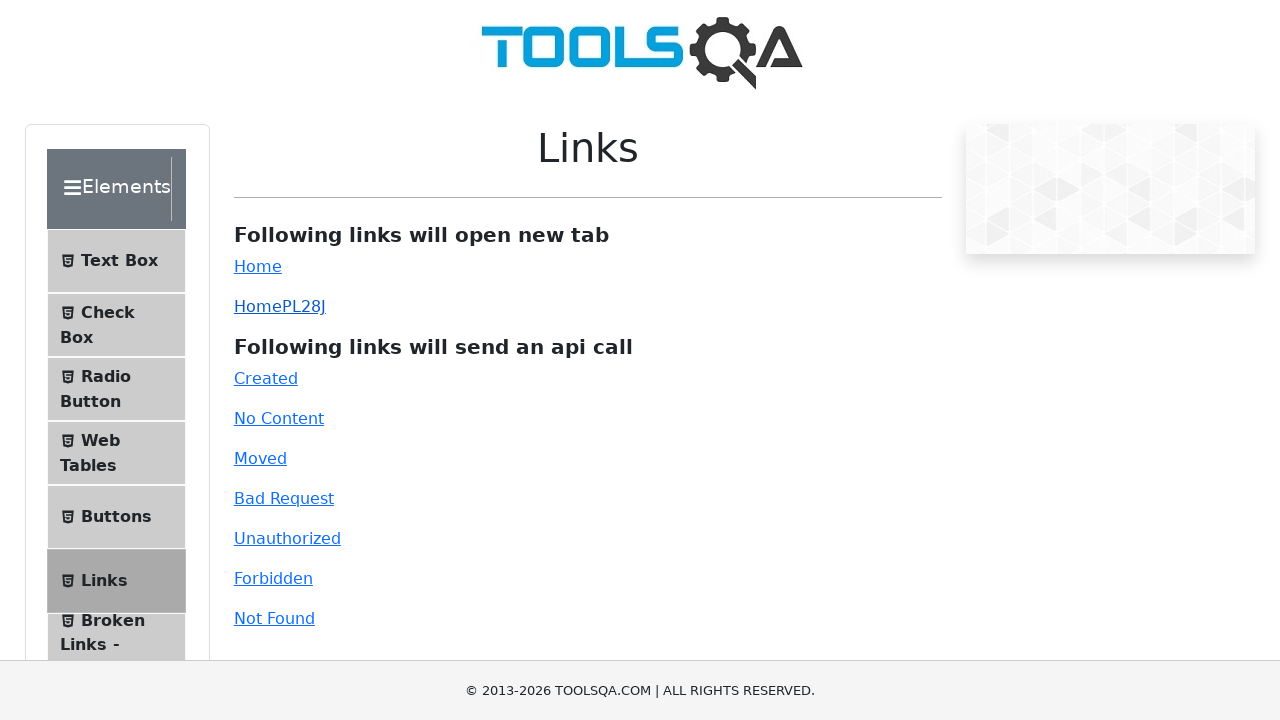

New tab loaded successfully
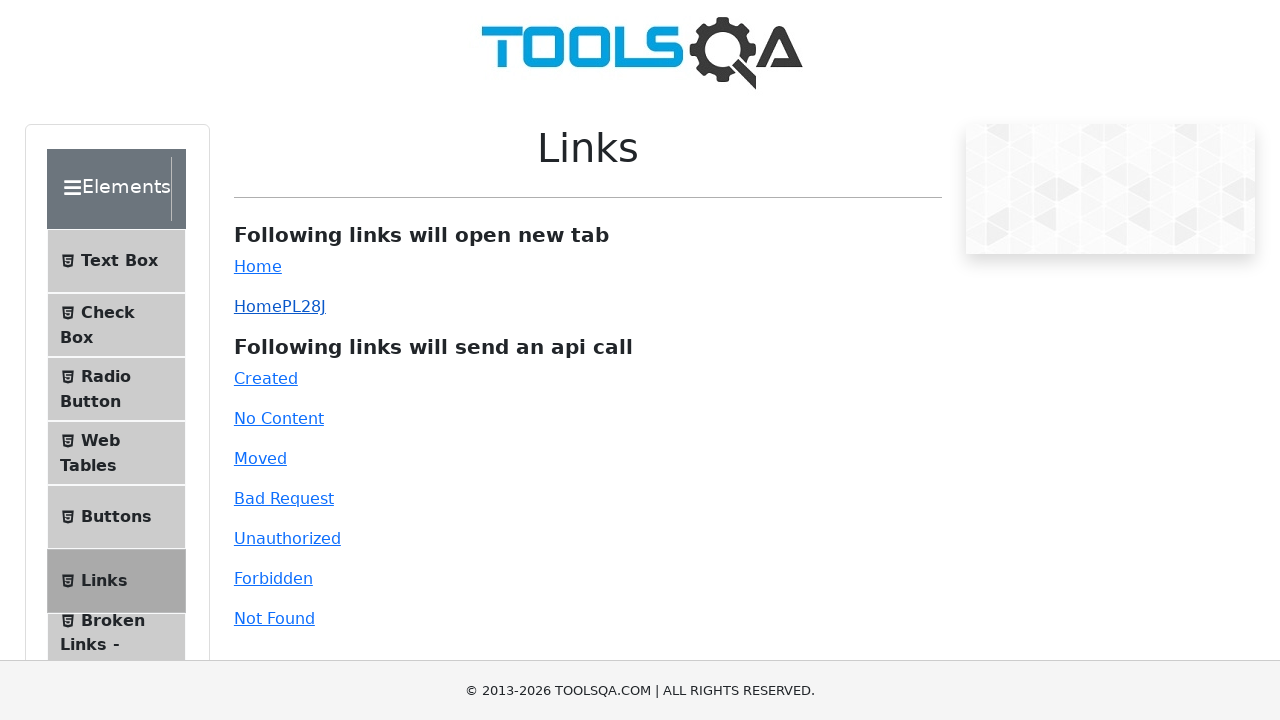

Verified new tab URL is https://demoqa.com/
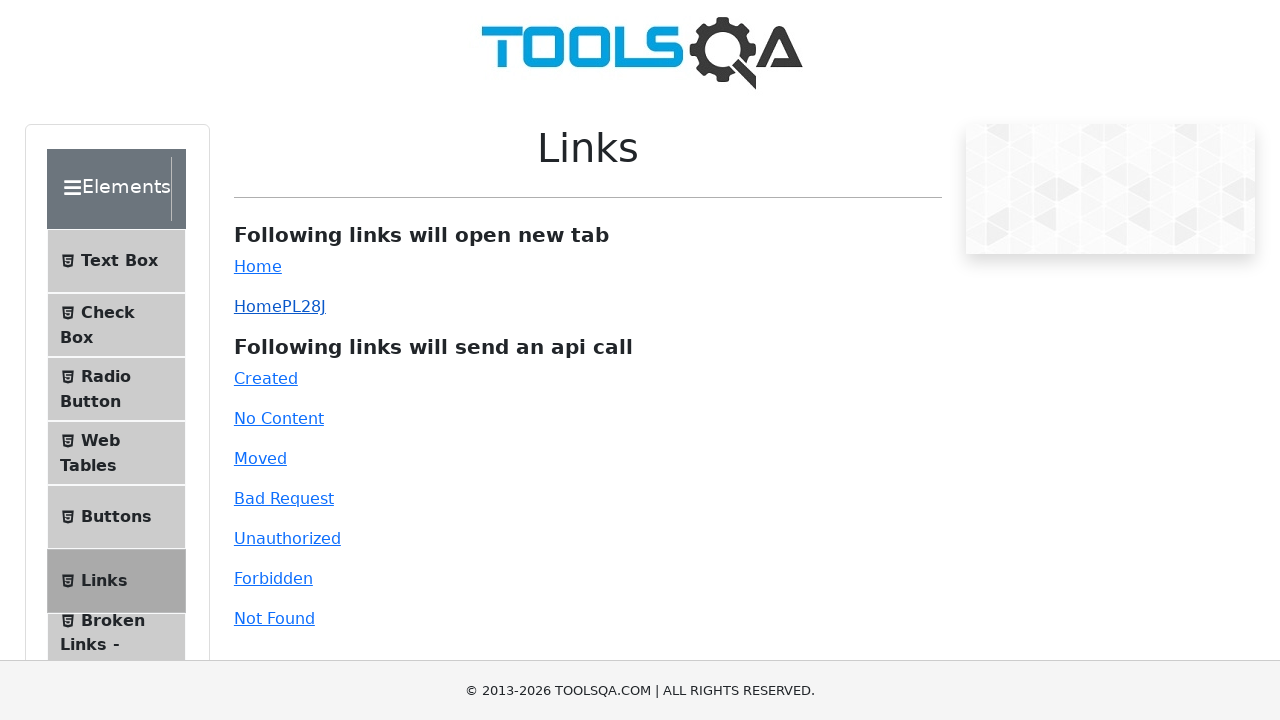

Closed the new tab
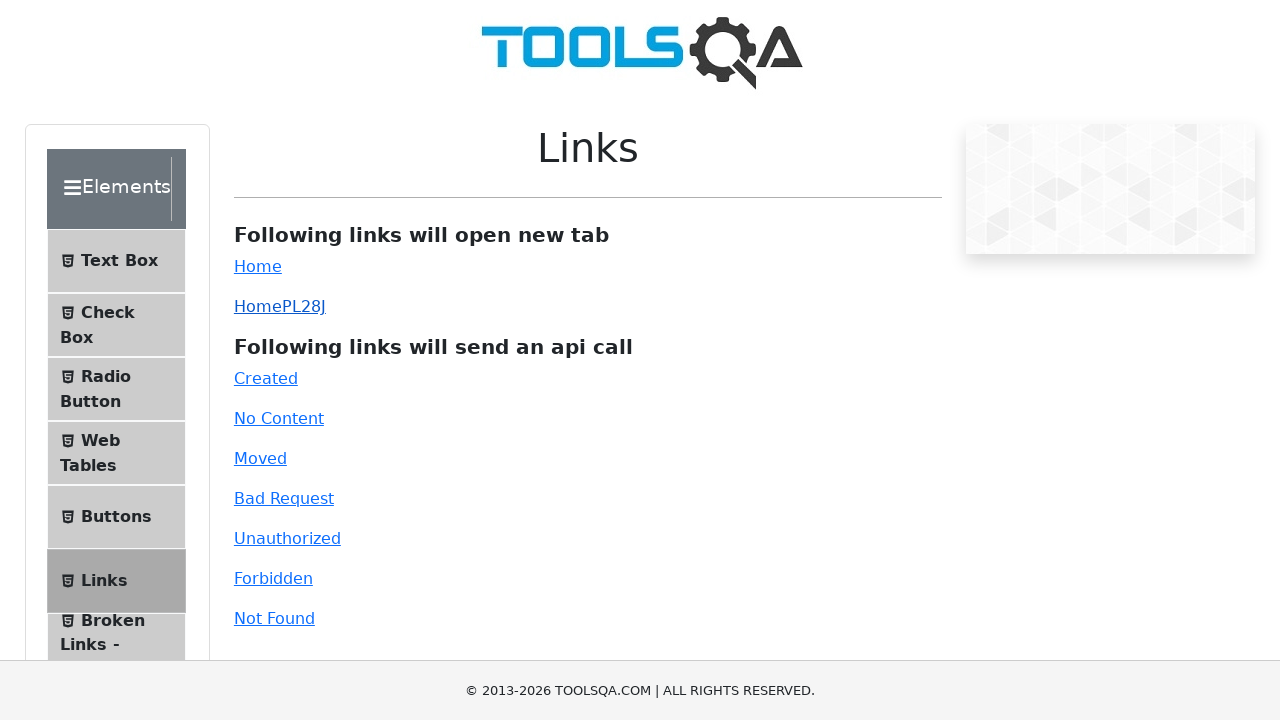

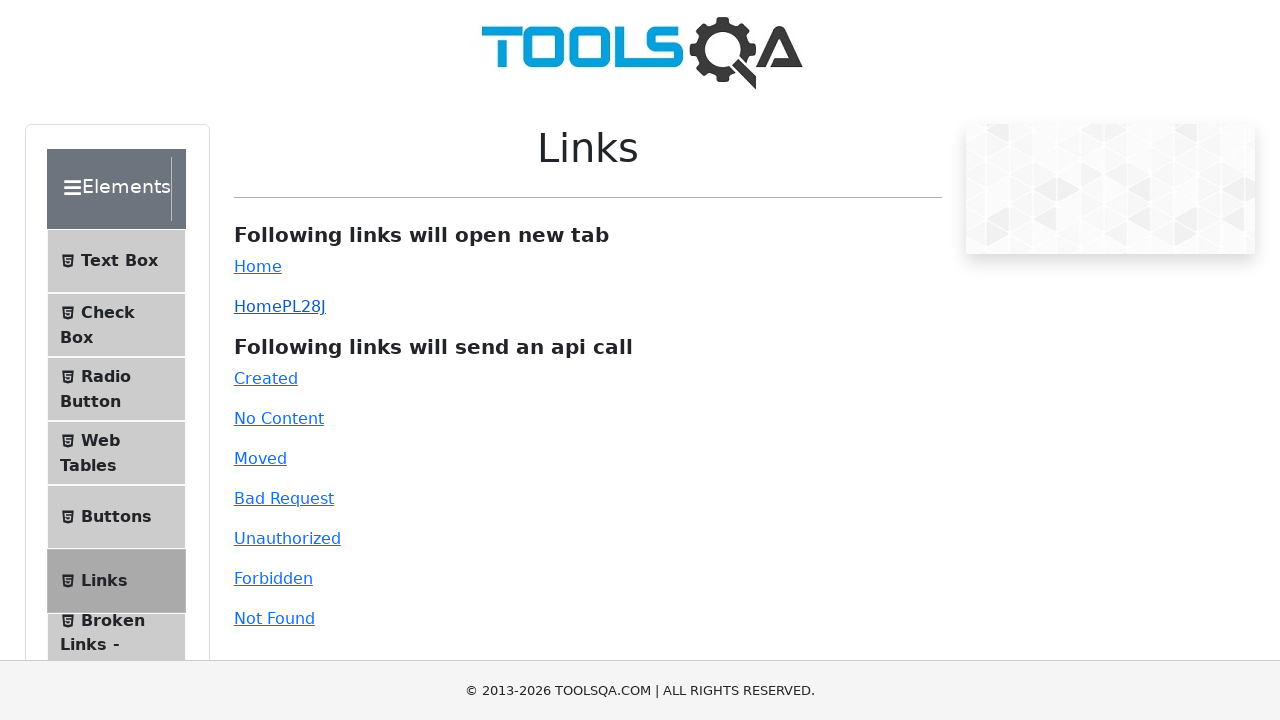